Tests JavaScript alert handling by clicking a button that triggers an alert and then accepting it

Starting URL: https://demoqa.com/alerts

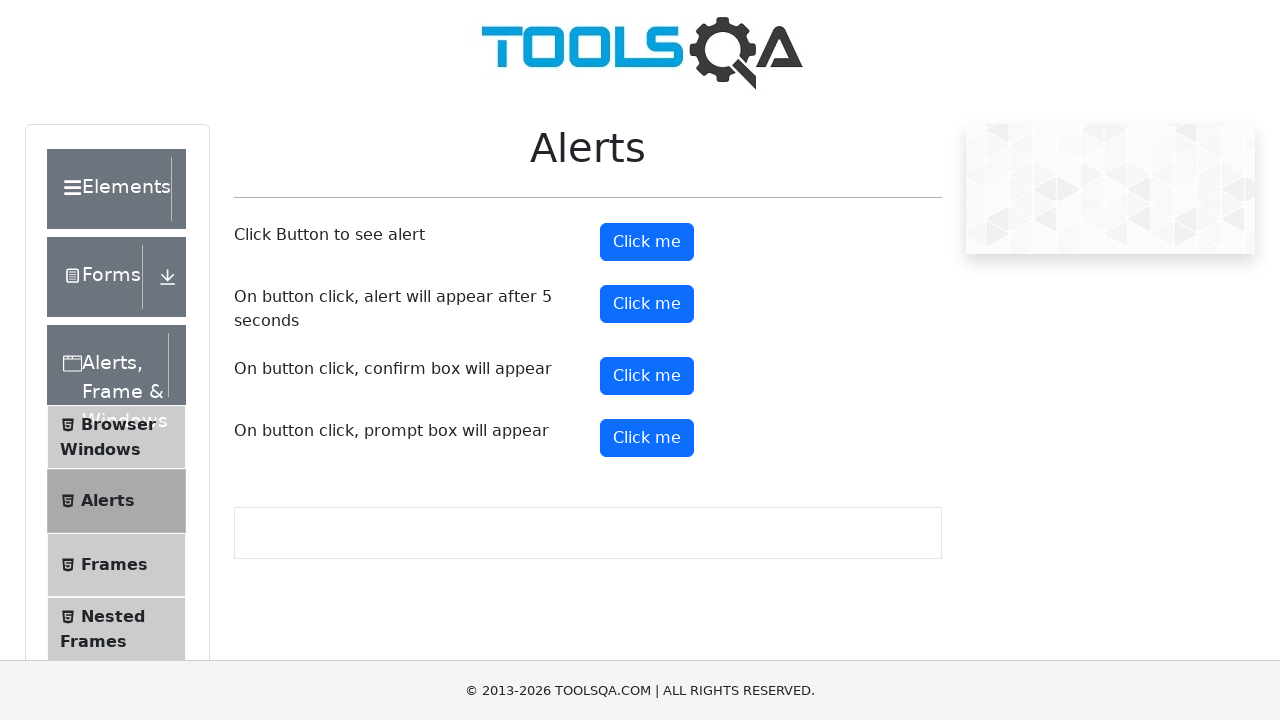

Set up dialog handler to accept alerts
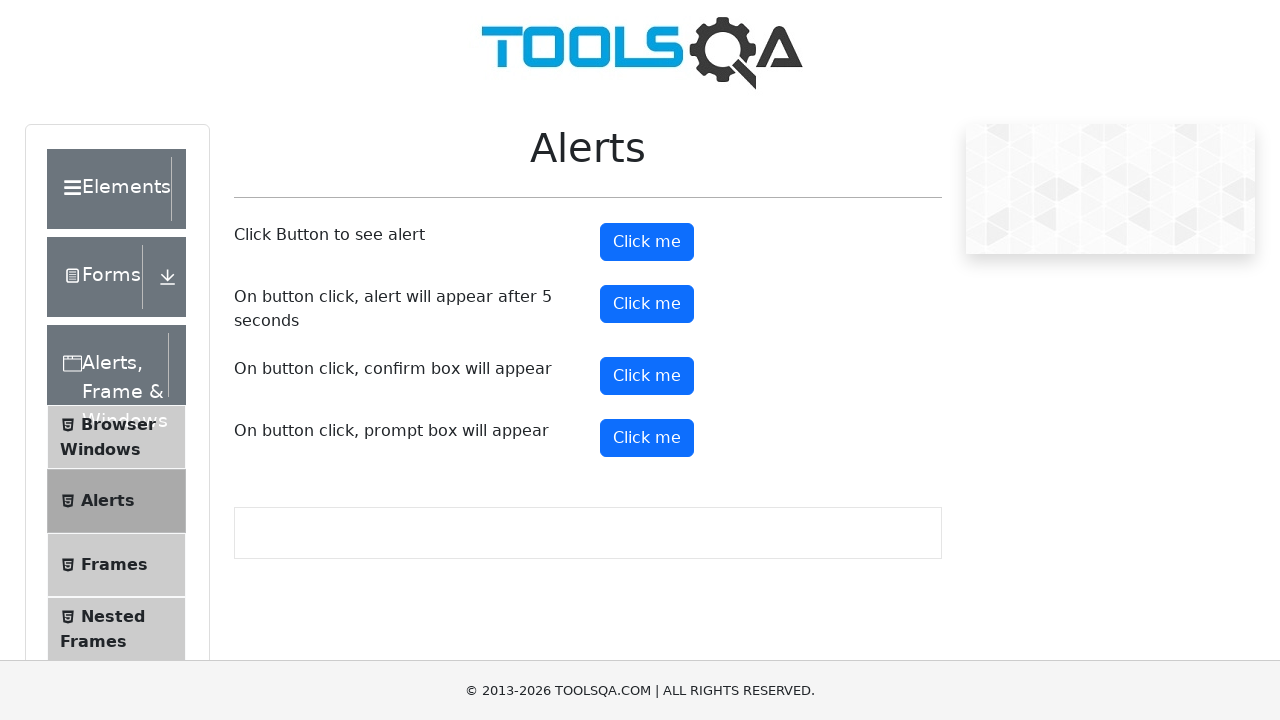

Clicked alert button to trigger JavaScript alert at (647, 242) on button#alertButton
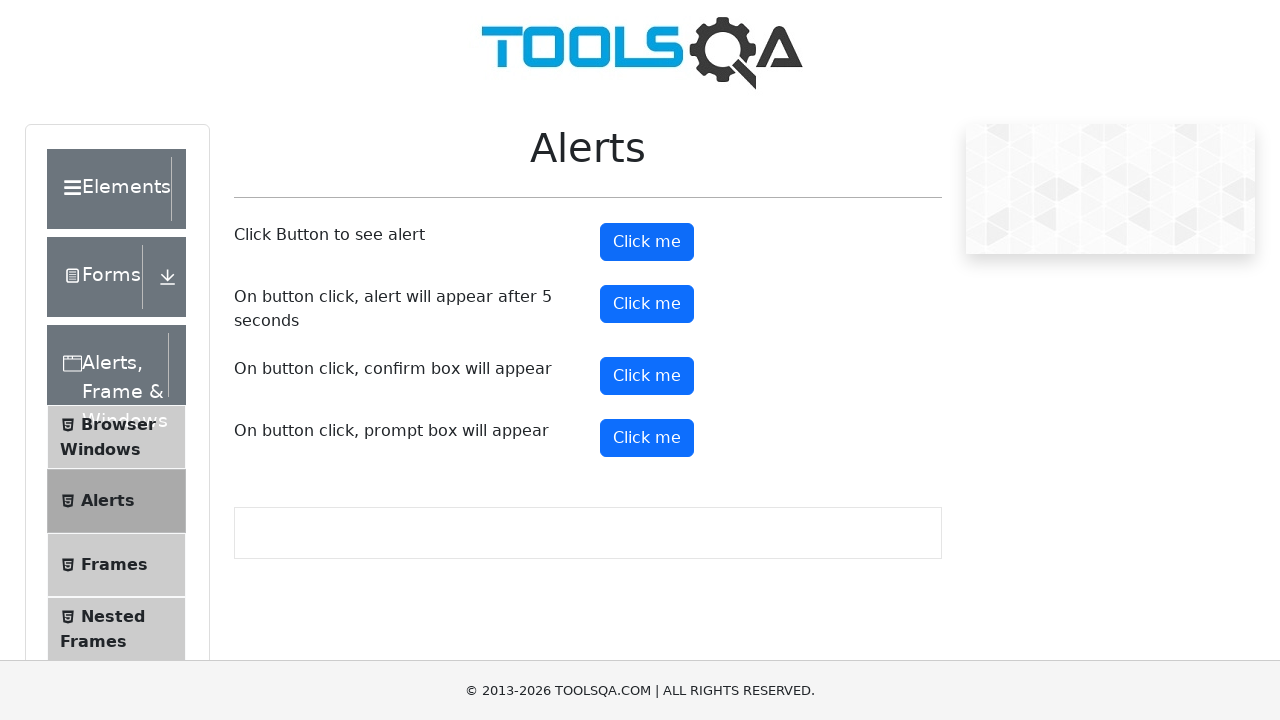

Waited for alert interaction to complete
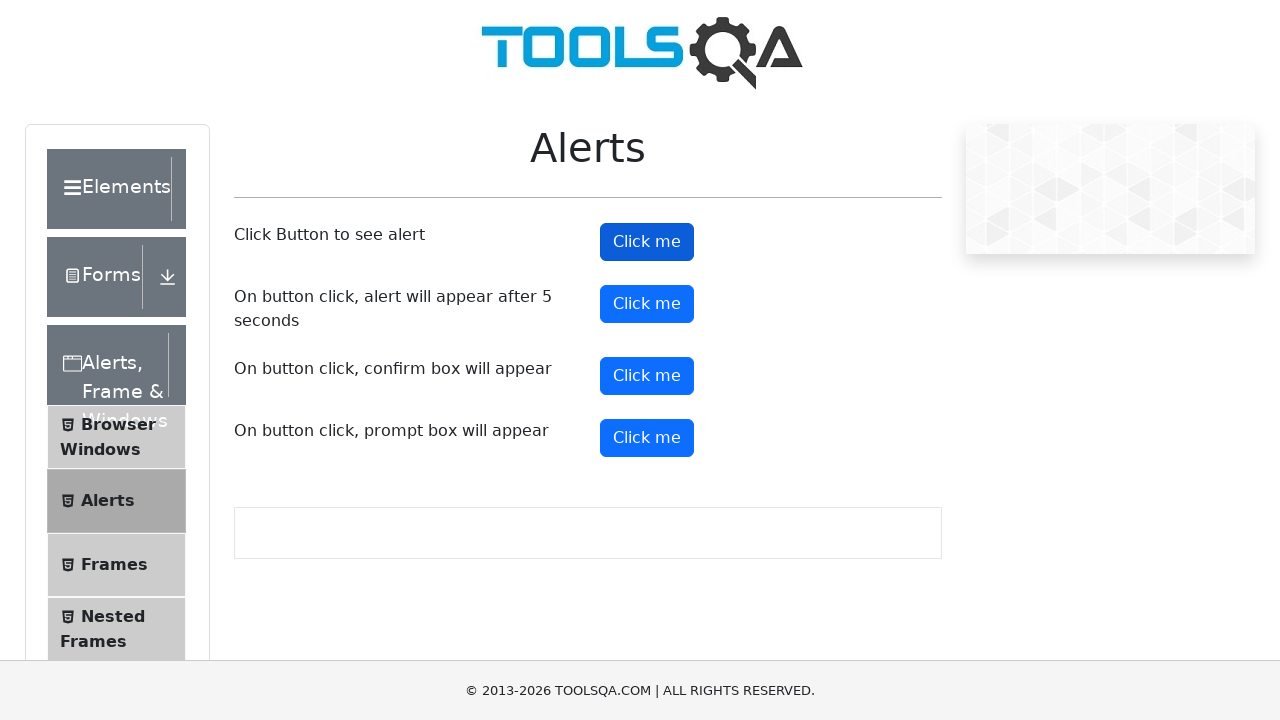

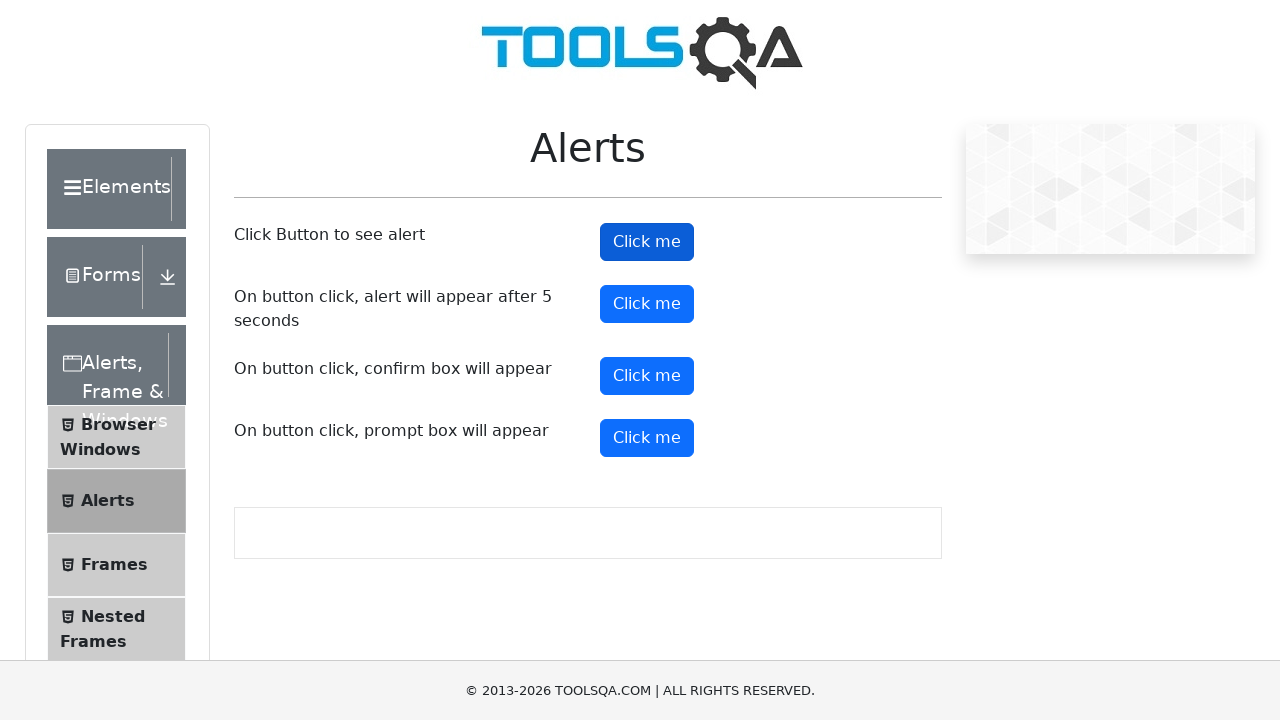